Tests navigation to the projects section by clicking the projects button in the navigation bar

Starting URL: https://mrjohn5on.github.io

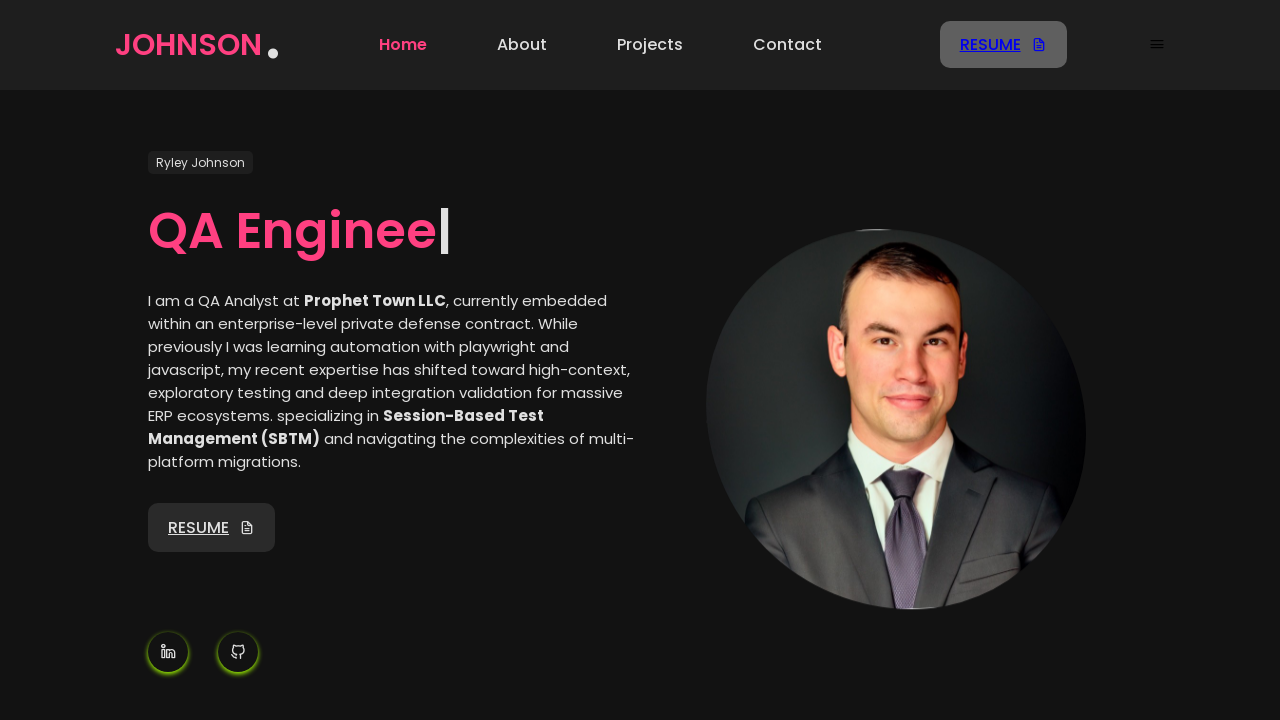

Clicked the projects button in the navigation bar at (650, 45) on [data-testid="Nav-menu-projects"]
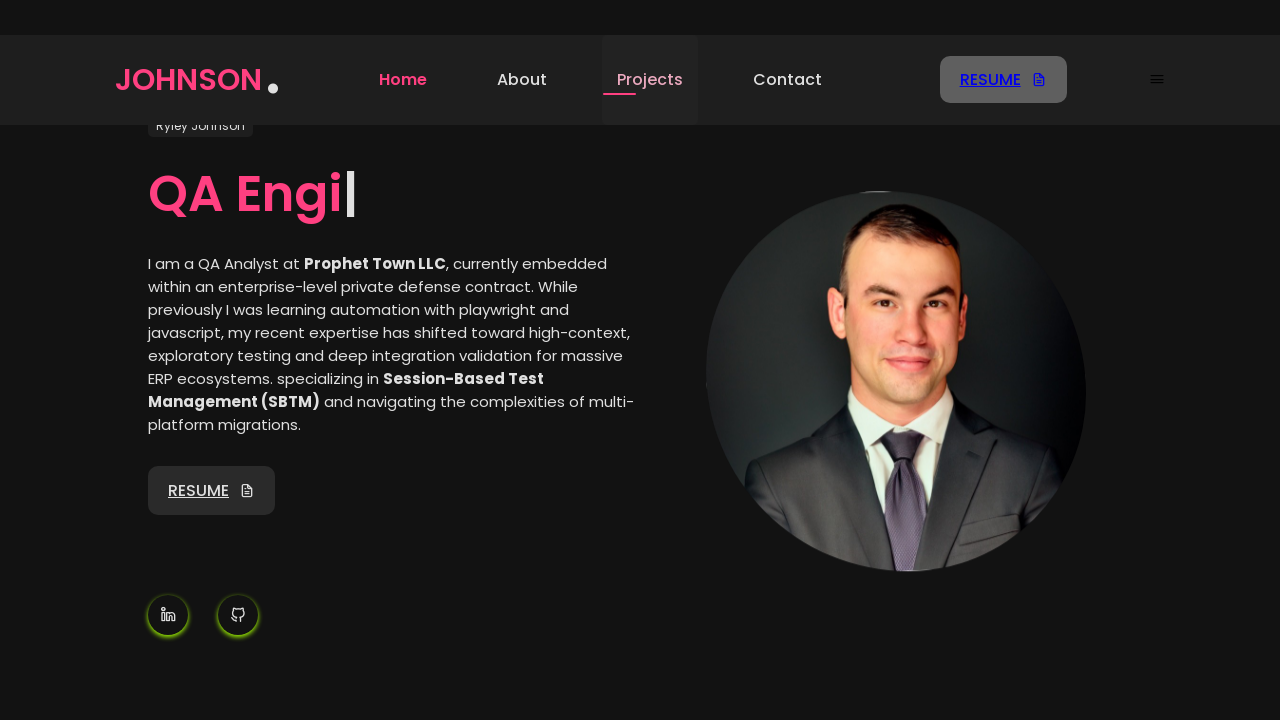

Navigation to projects section completed
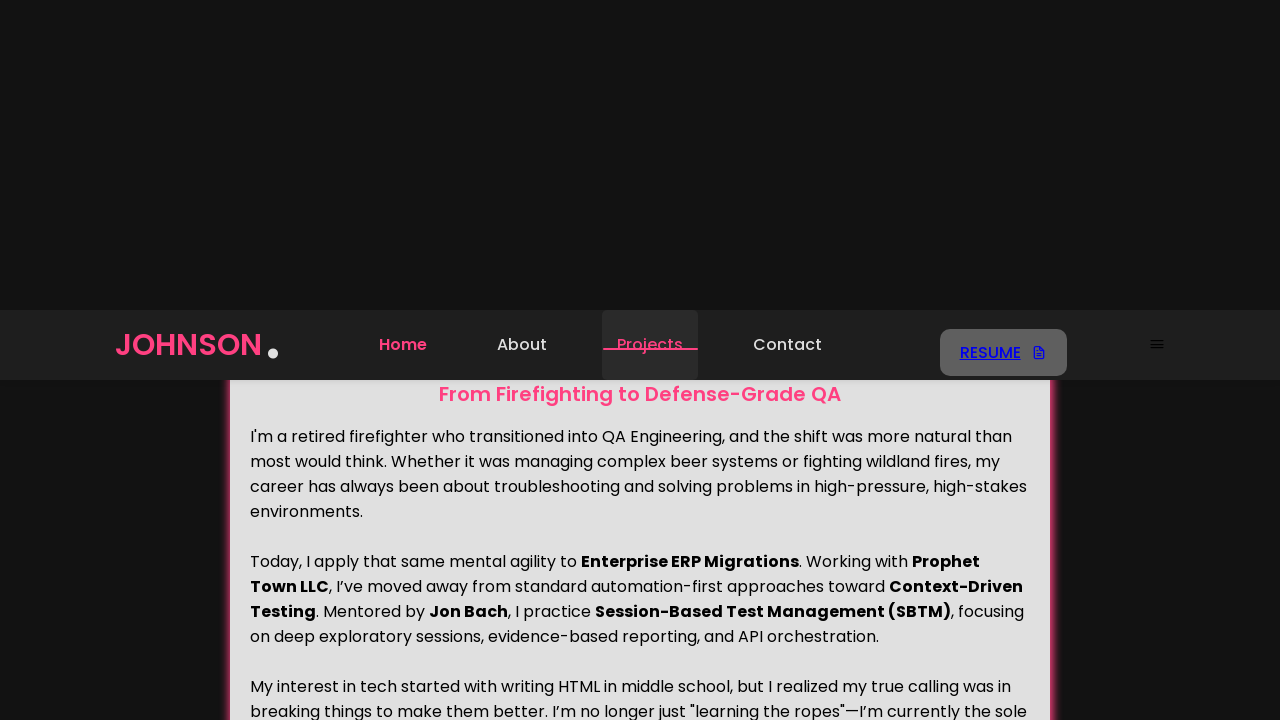

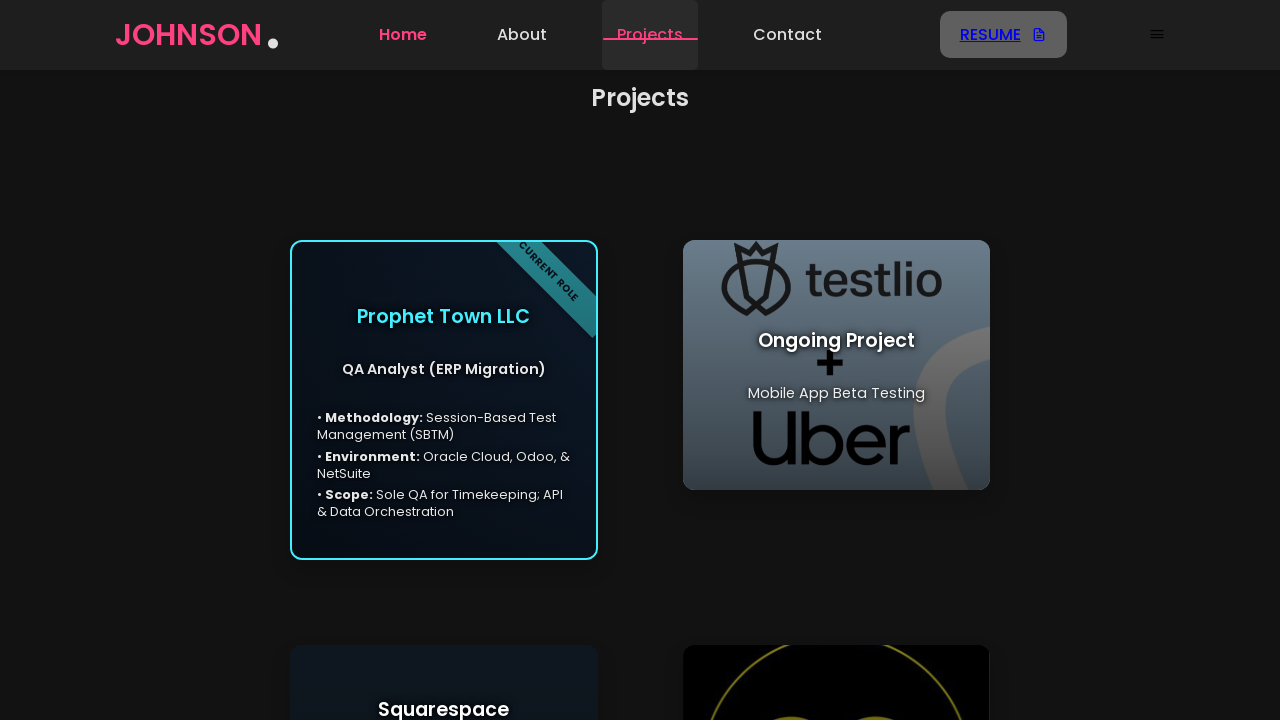